Tests python.org search feature by searching for "pycon" and verifying that search results are displayed on the results page.

Starting URL: http://www.python.org

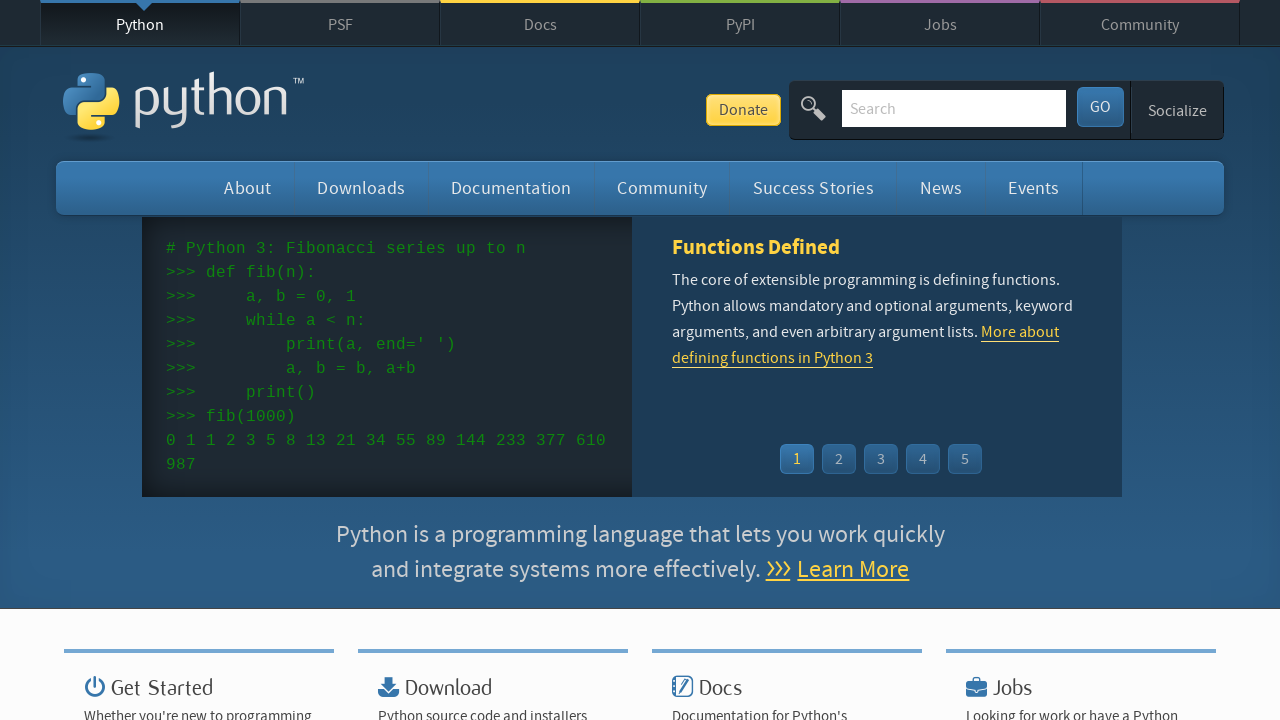

Verified page title contains 'Python'
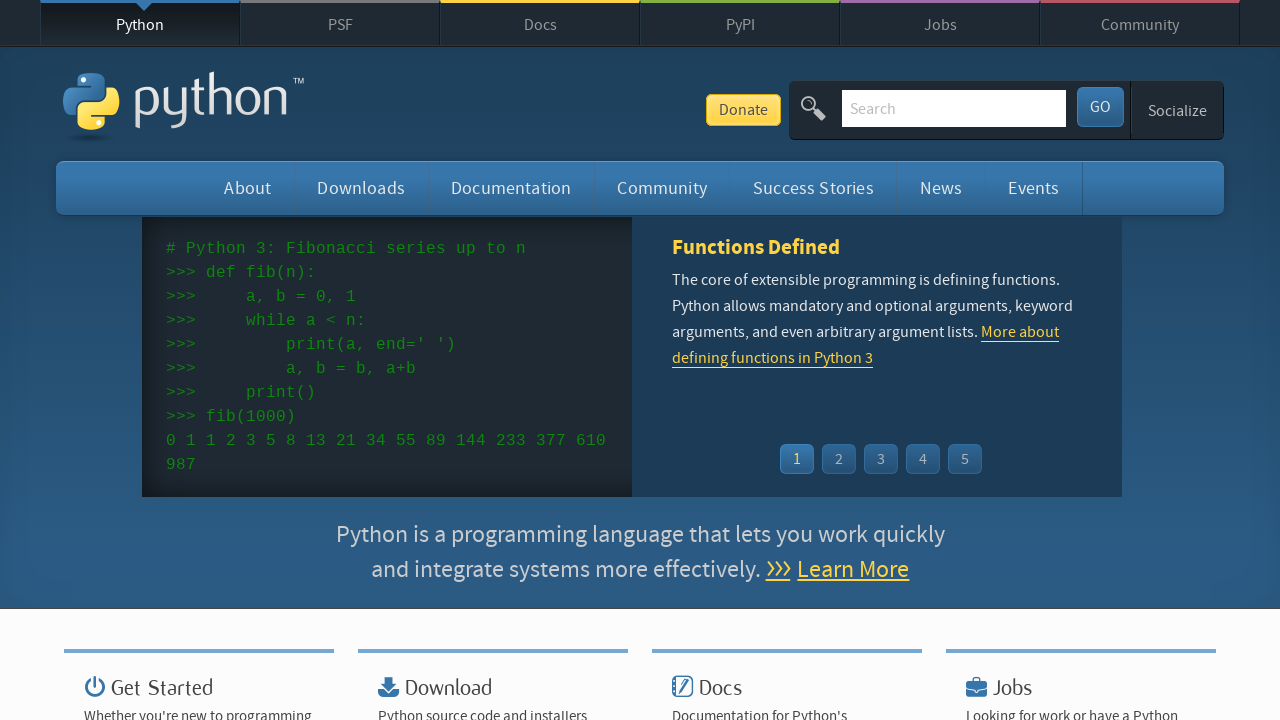

Filled search field with 'pycon' on input[name='q']
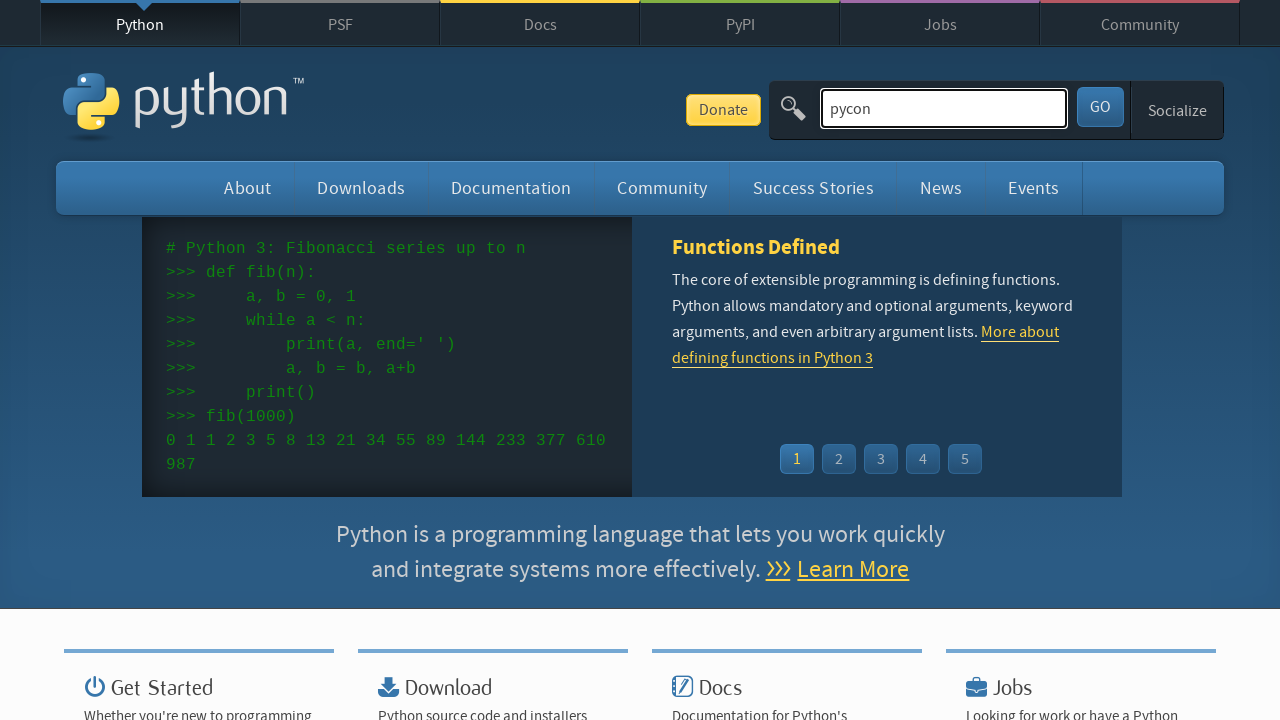

Clicked search button to search for 'pycon' at (1100, 107) on button[type='submit']
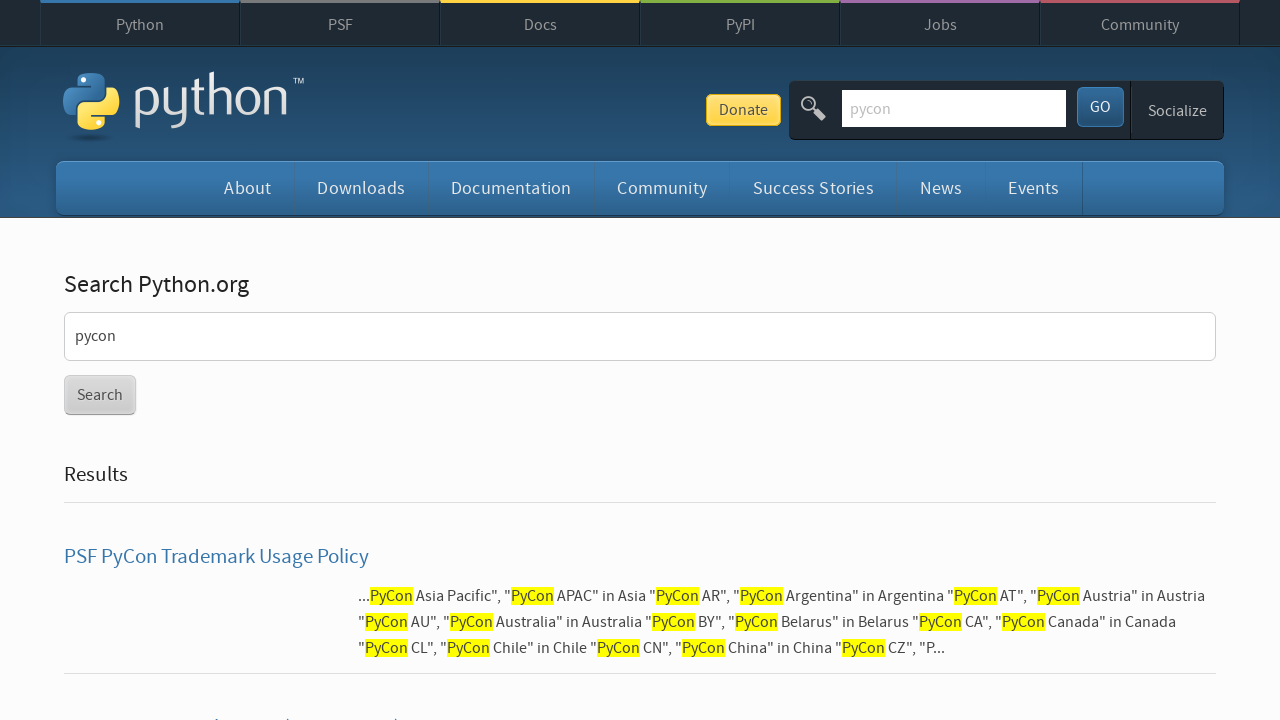

Search results page loaded with results displayed
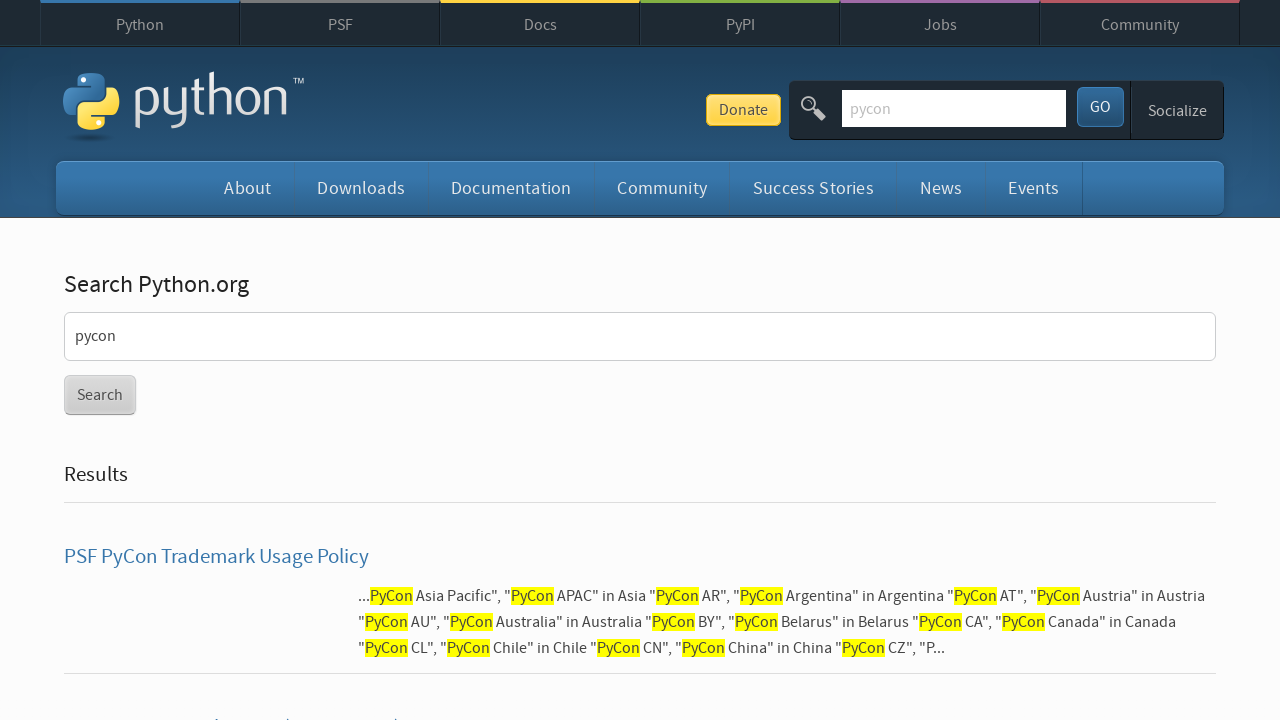

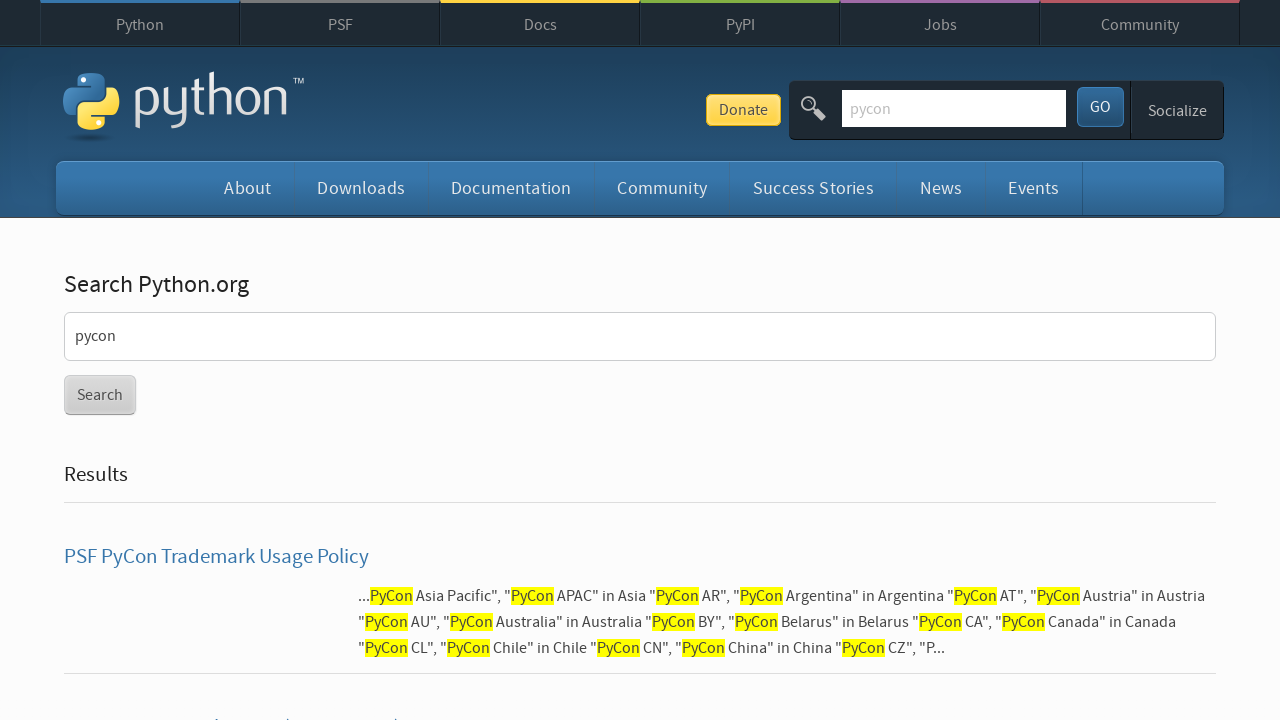